Tests radio button and checkbox selection on a Google Forms page

Starting URL: https://docs.google.com/forms/d/e/1FAIpQLSfiypnd69zhuDkjKgqvpID9kwO29UCzeCVrGGtbNPZXQok0jA/viewform

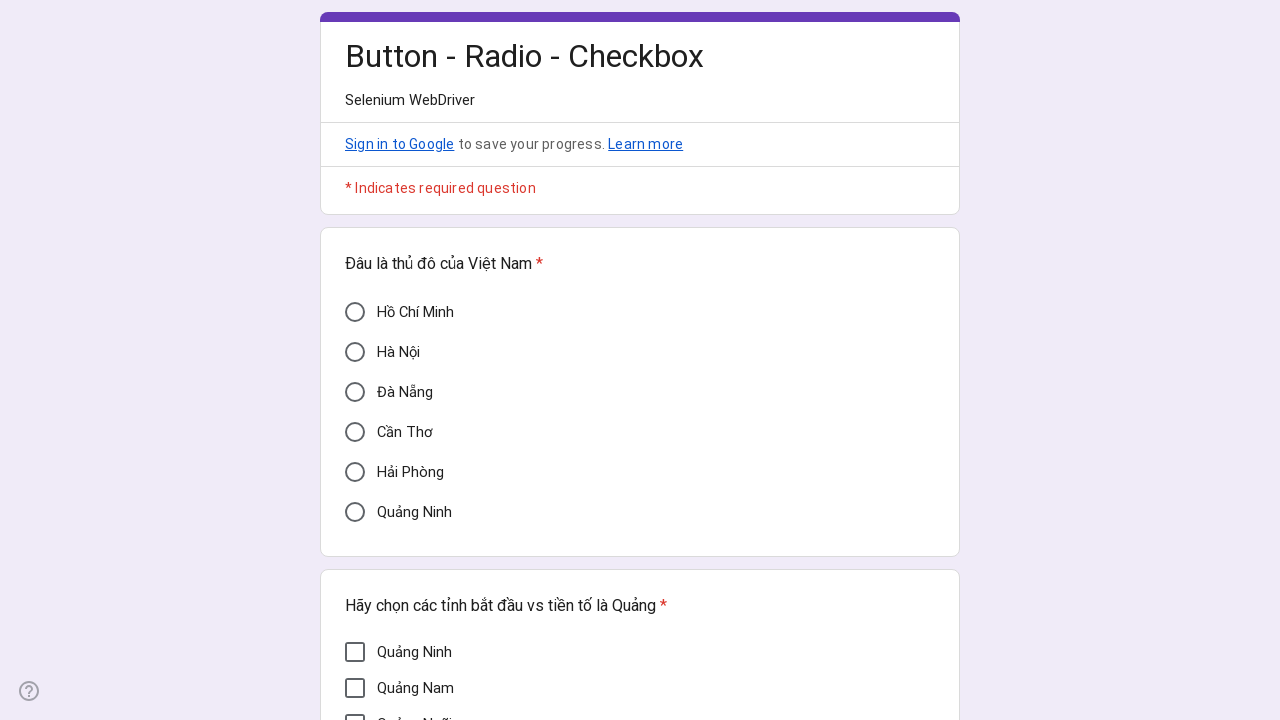

Clicked Hải Phòng radio button at (355, 472) on div[aria-label='Hải Phòng']
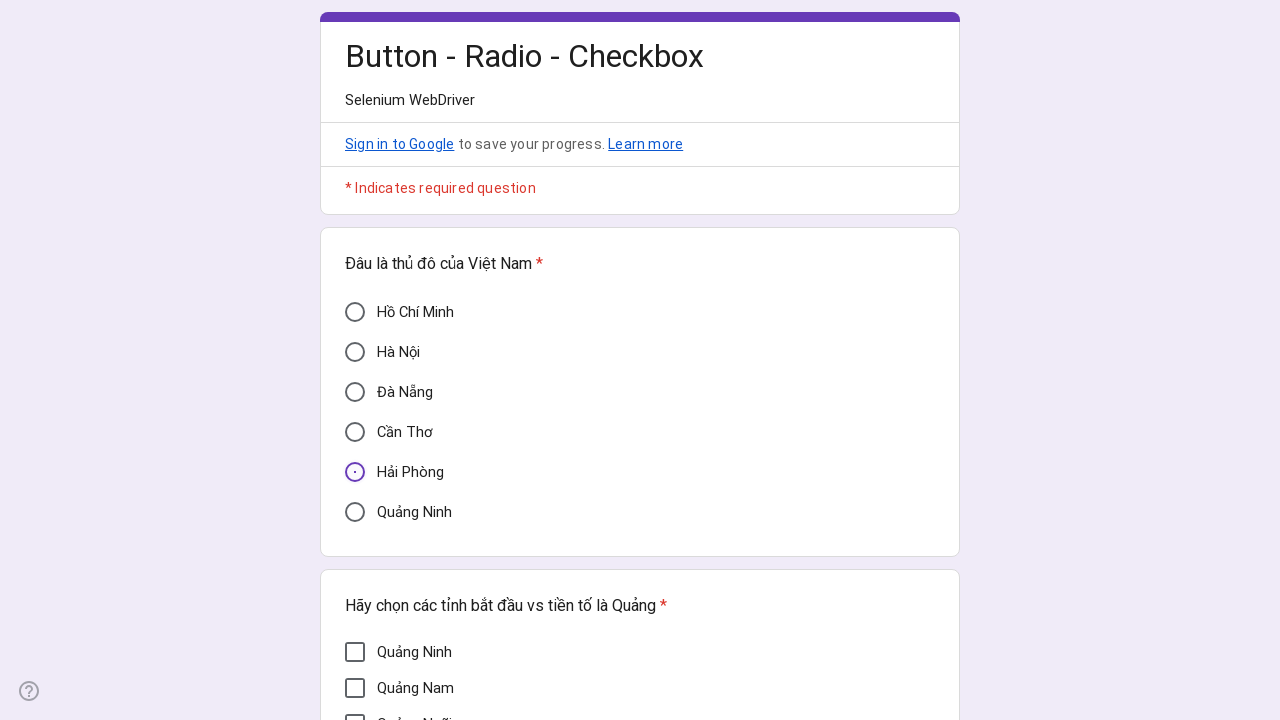

Clicked Quảng Bình checkbox at (355, 413) on div[aria-label='Quảng Bình']
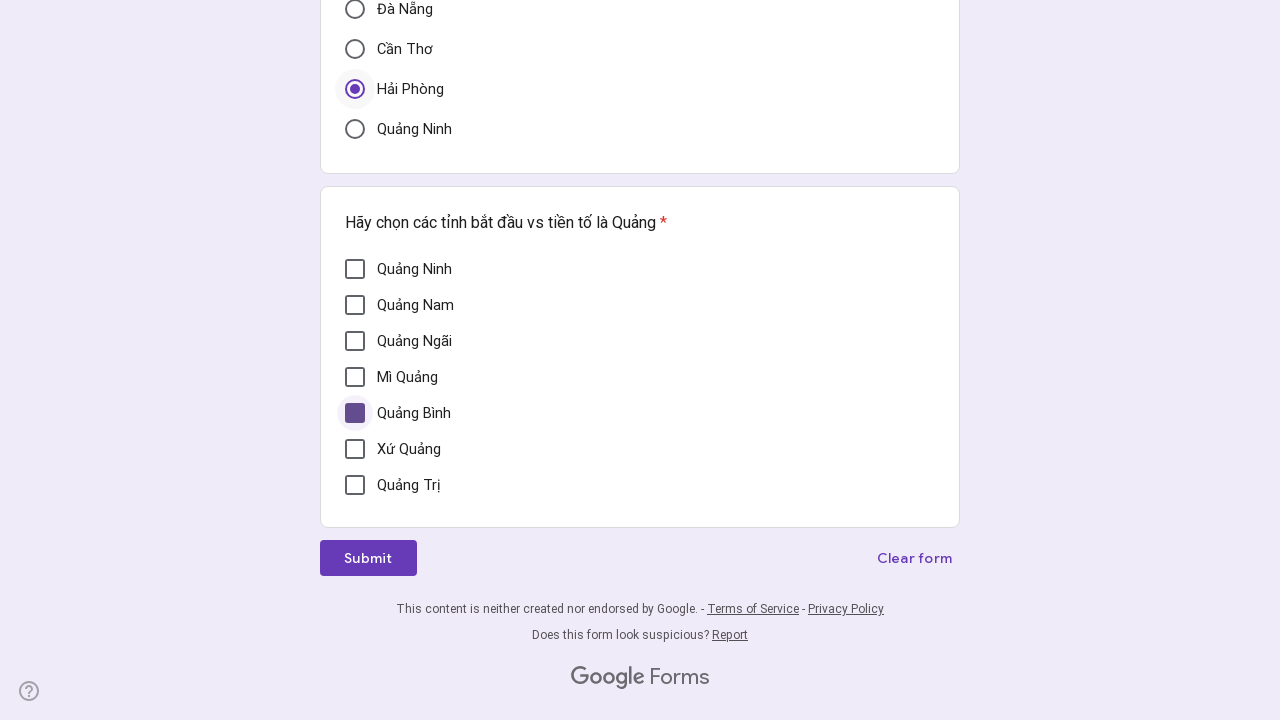

Clicked Quảng Nam checkbox at (355, 305) on div[aria-label='Quảng Nam']
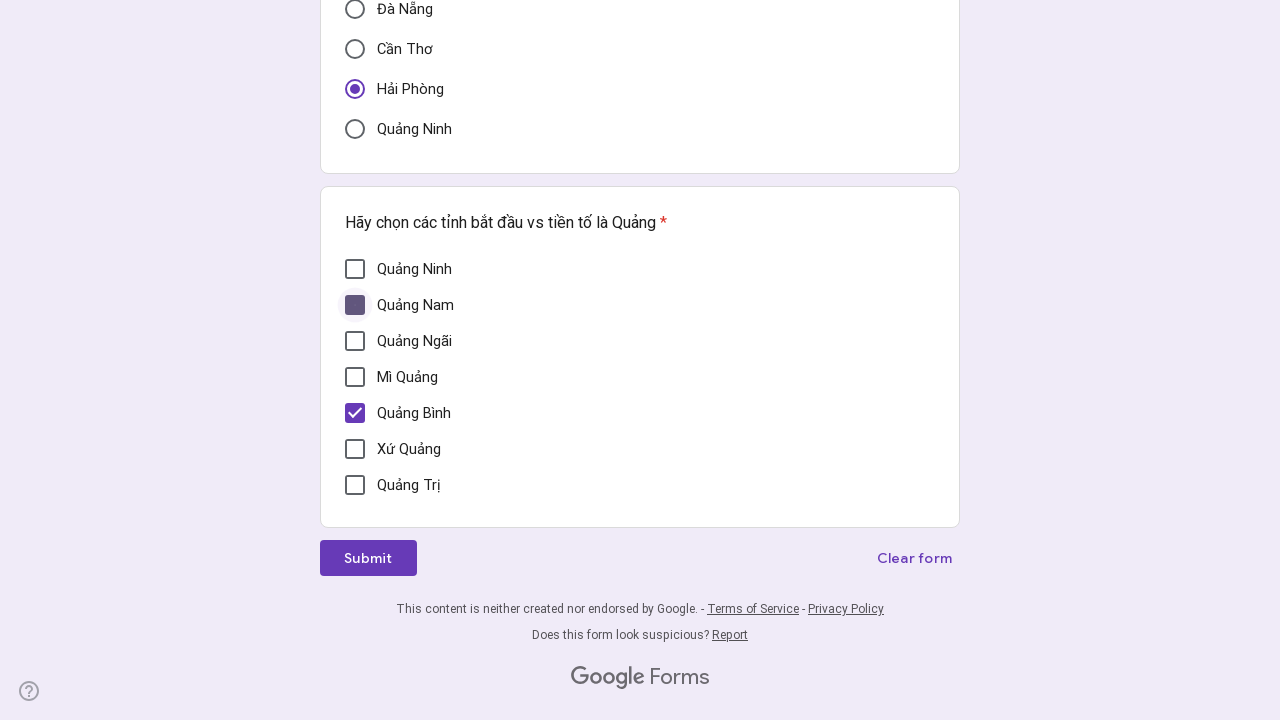

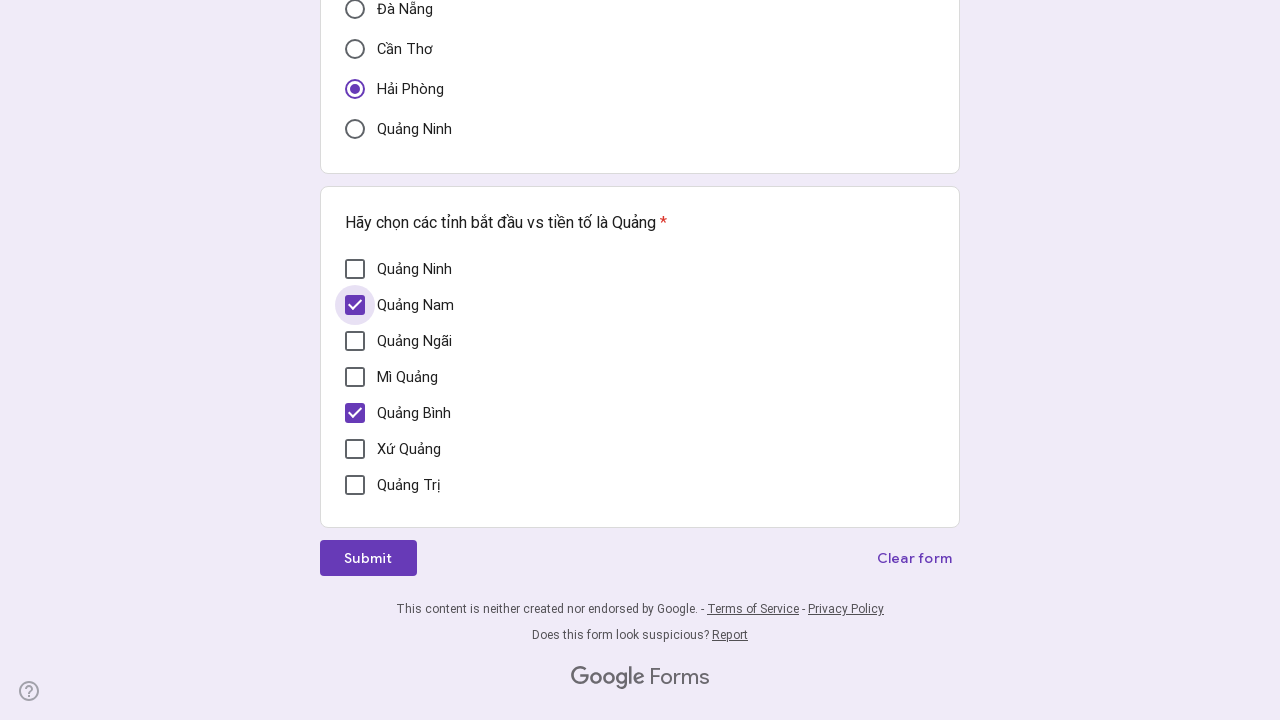